Tests the sample app login form on UI Testing Playground by filling in valid credentials and verifying the welcome message appears

Starting URL: http://uitestingplayground.com/sampleapp

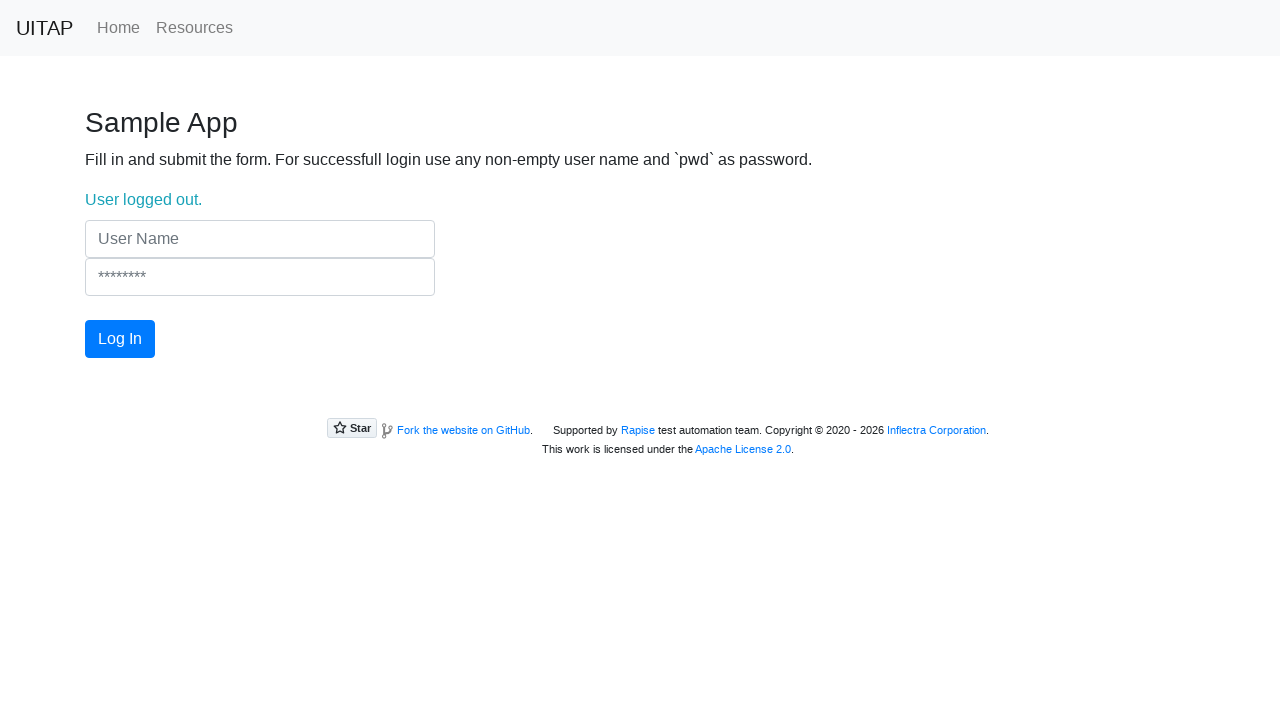

Filled username field with 'dan' on internal:attr=[placeholder="User Name"i]
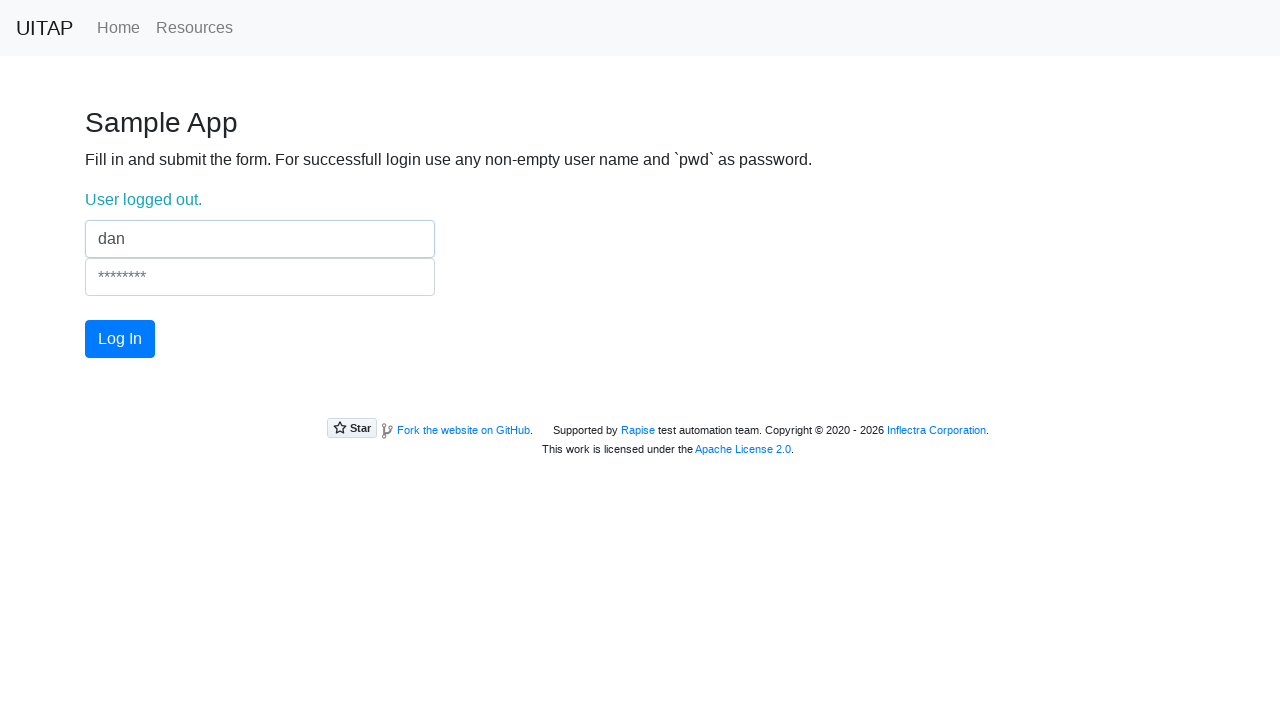

Filled password field with credentials on internal:attr=[placeholder="********"i]
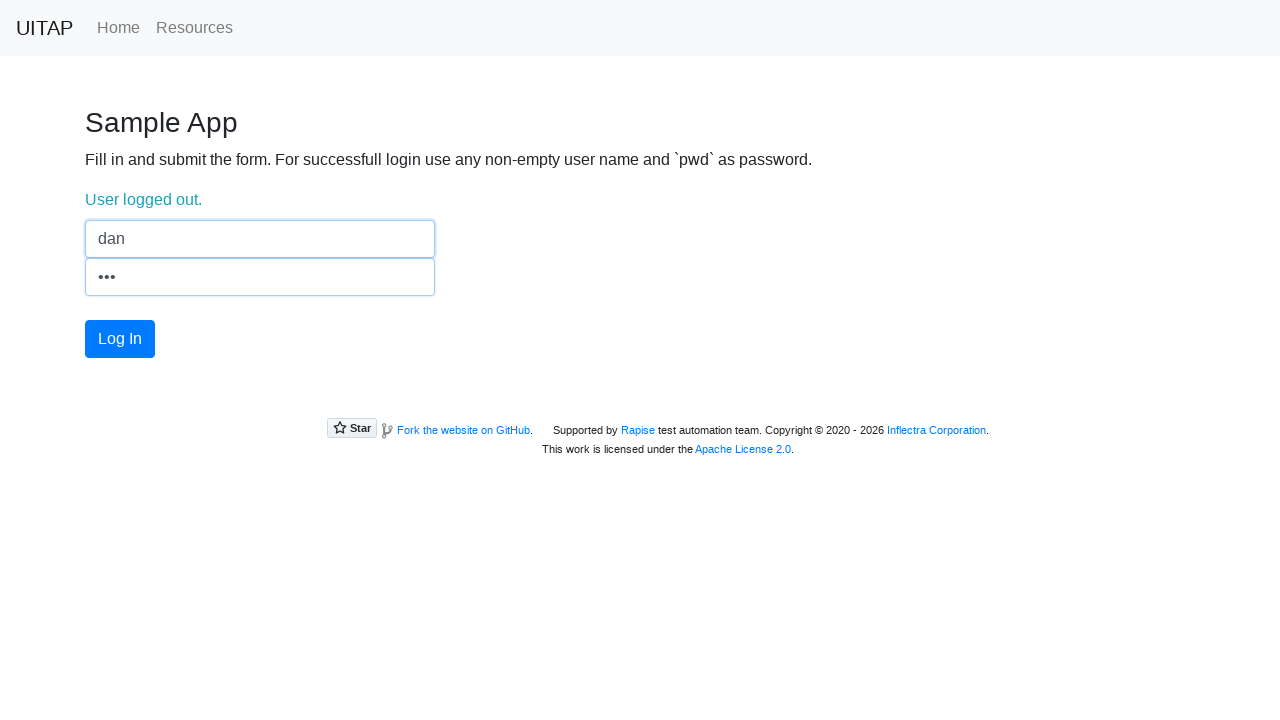

Clicked Log In button at (120, 339) on internal:role=button[name="Log In"i]
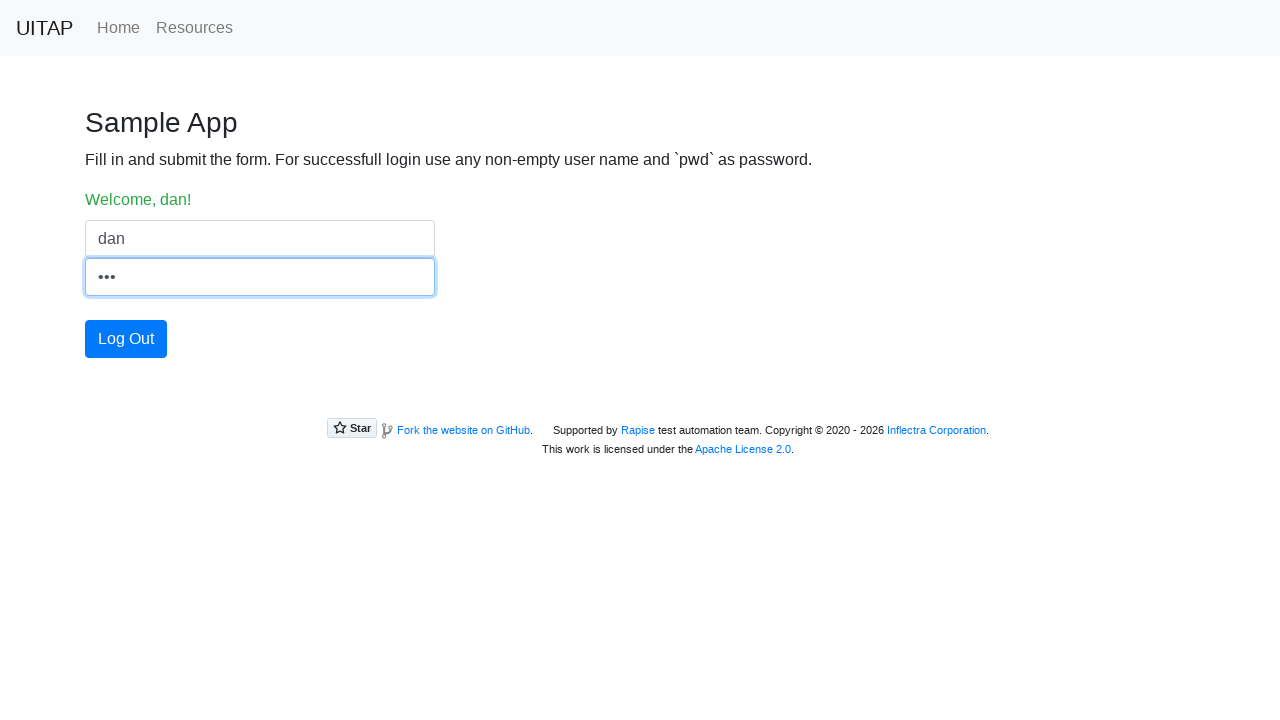

Verified welcome message 'Welcome, dan!' appeared
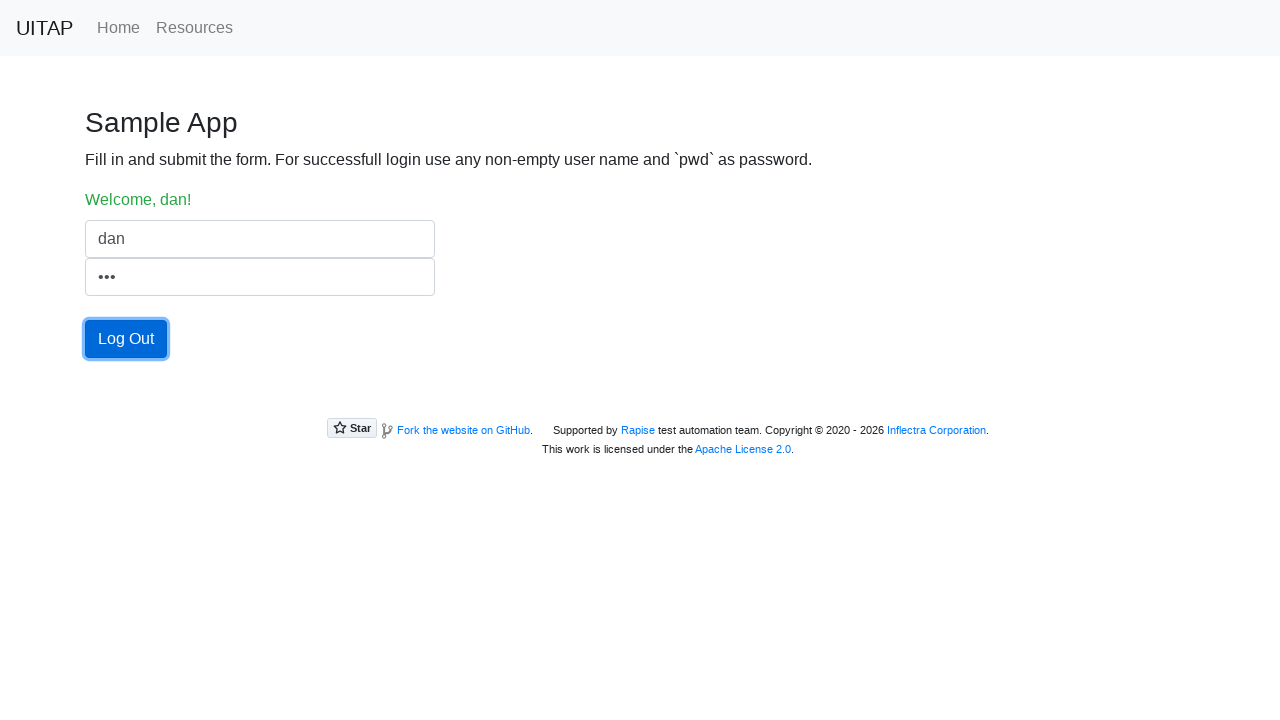

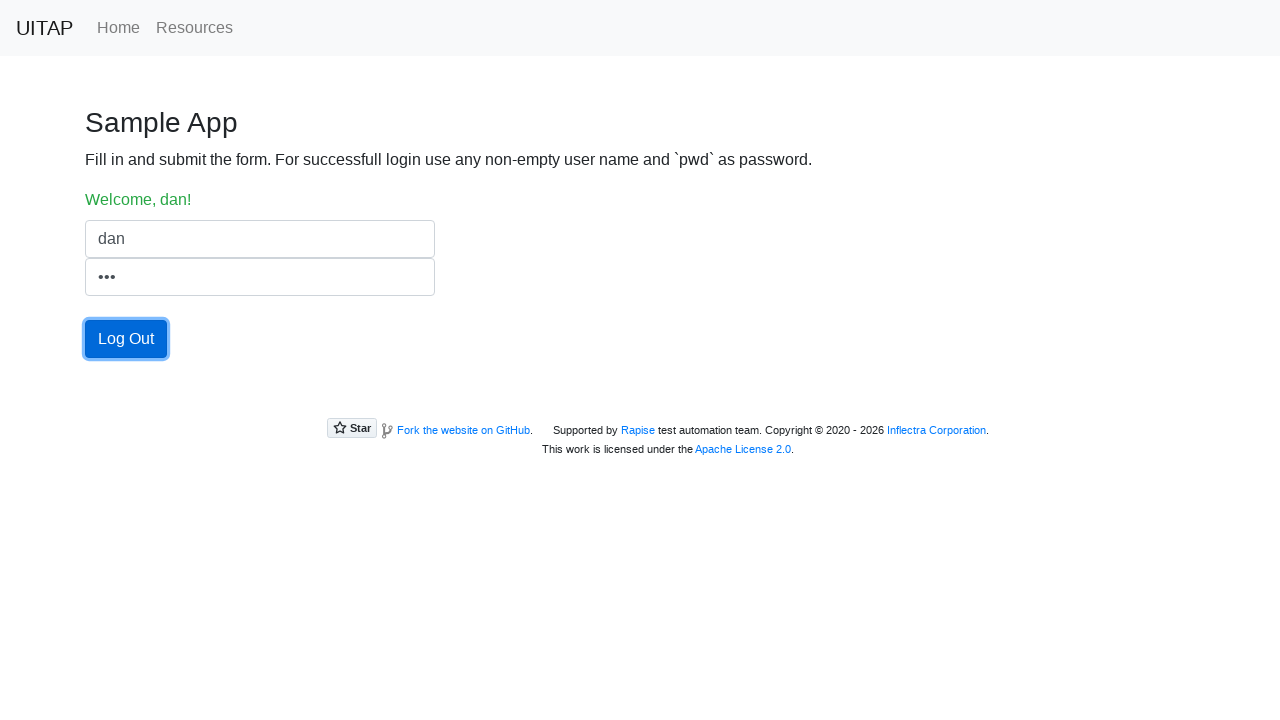